Validates the visual alignment of username and password input fields on the login form by checking their X/Y coordinates to ensure they are horizontally aligned and vertically ordered correctly.

Starting URL: https://opensource-demo.orangehrmlive.com/

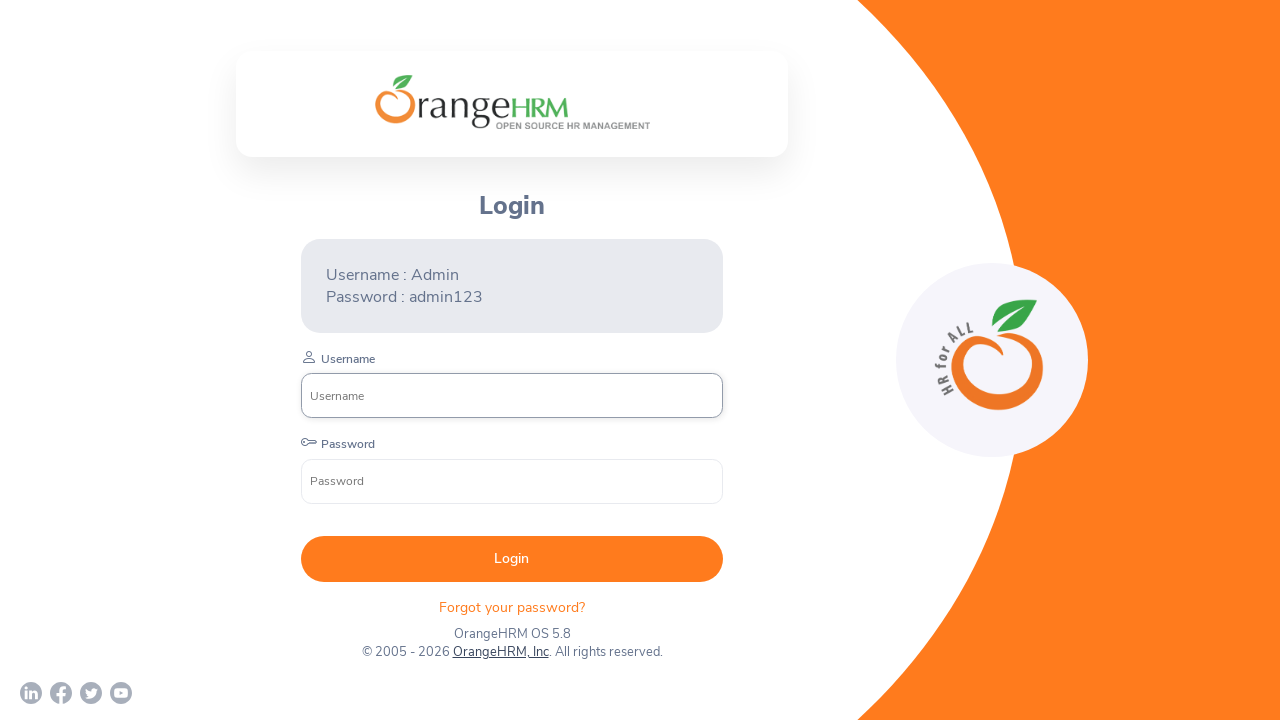

Waited for login form to load - username input field selector found
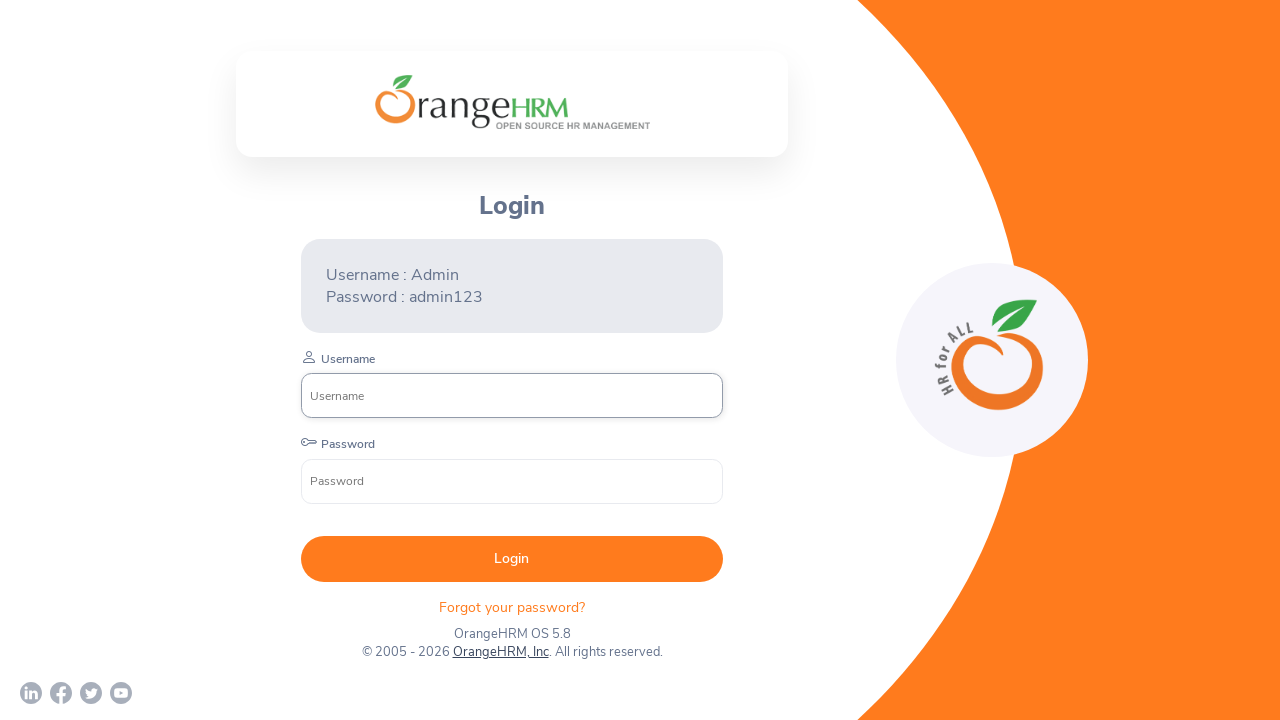

Retrieved username input field bounding box
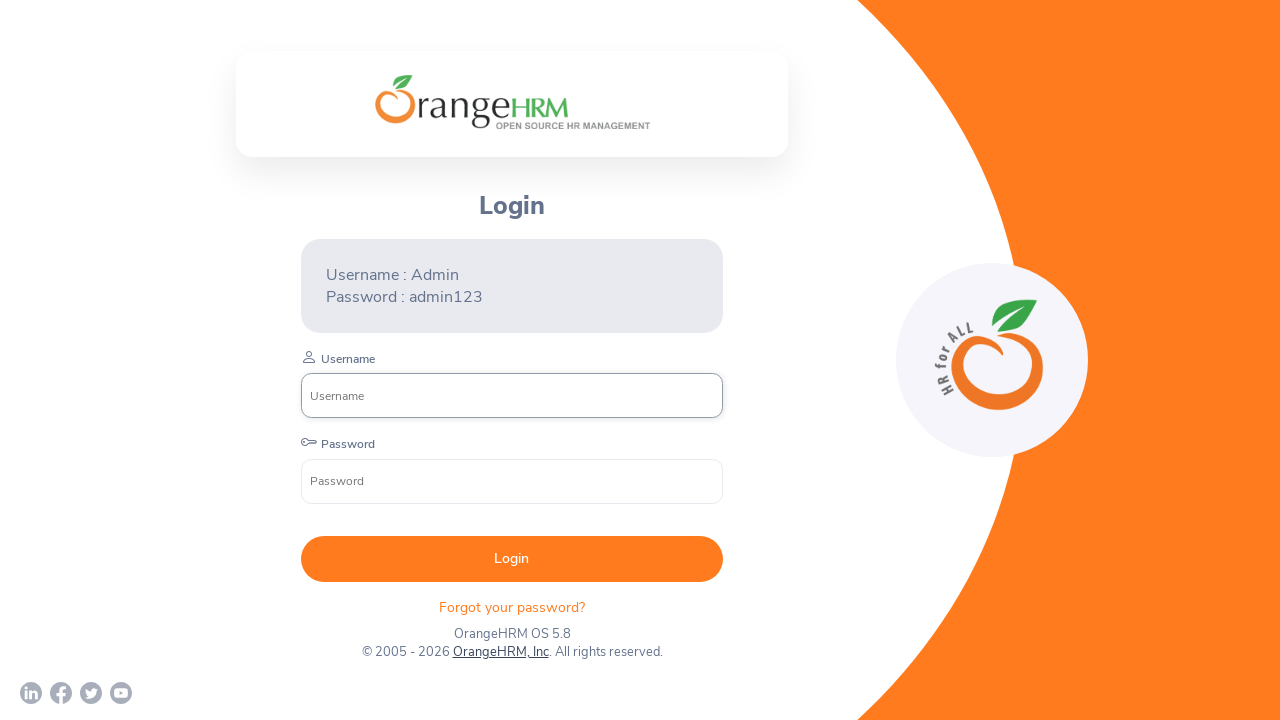

Retrieved password input field bounding box
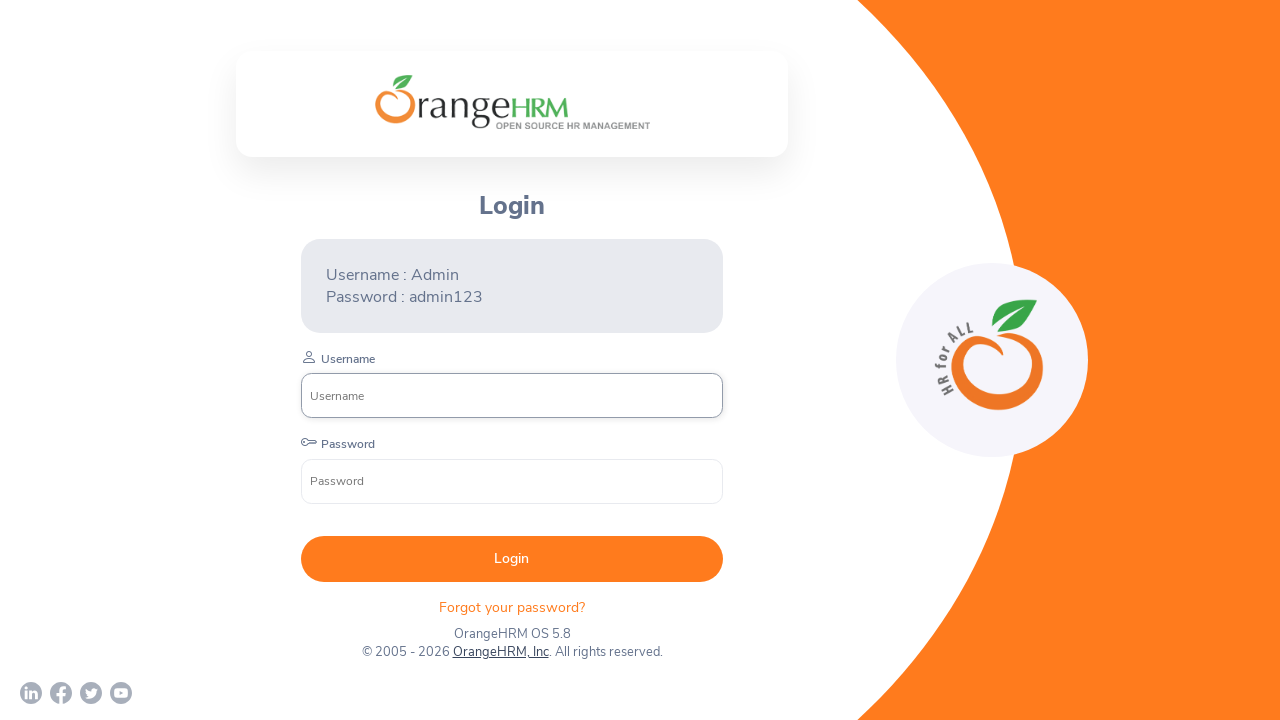

Verified horizontal alignment - Username and Password fields are aligned (X coordinates match)
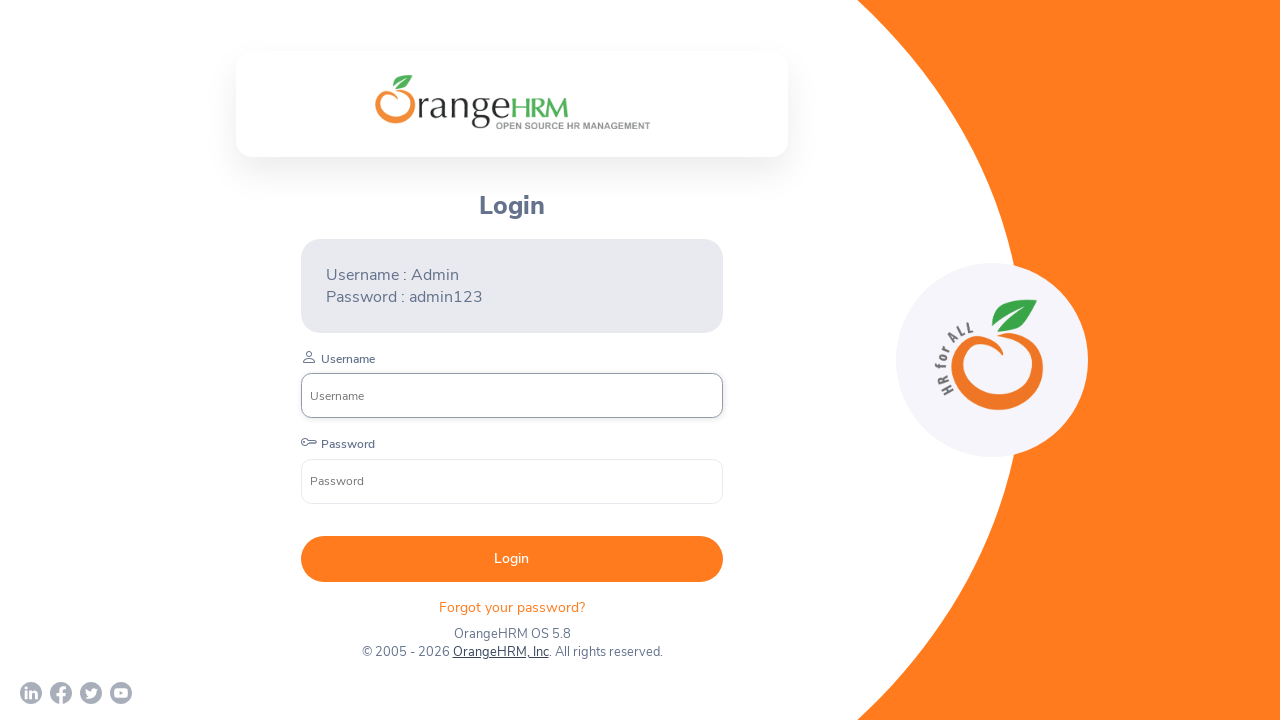

Verified vertical ordering - Username field is positioned above Password field
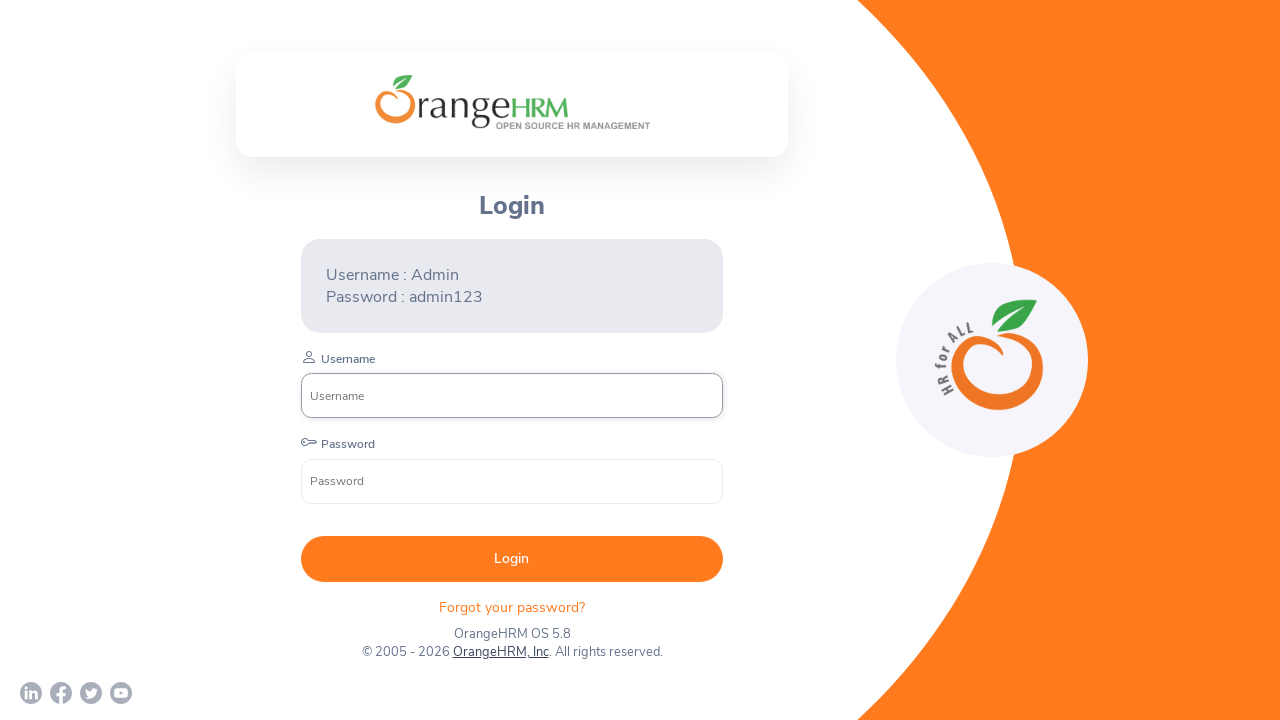

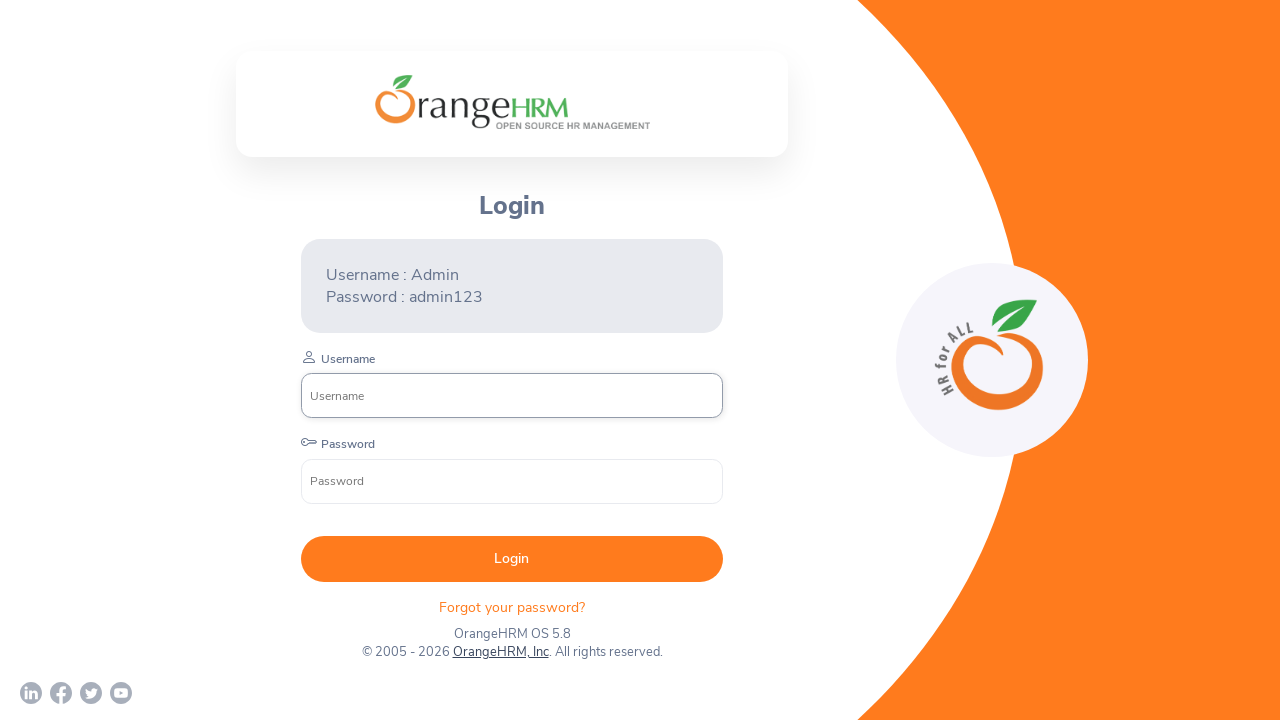